Tests a form submission with dynamic attributes by filling in full name, email, event date, and additional details fields, then submitting the form and verifying the success message

Starting URL: https://training-support.net/webelements/dynamic-attributes

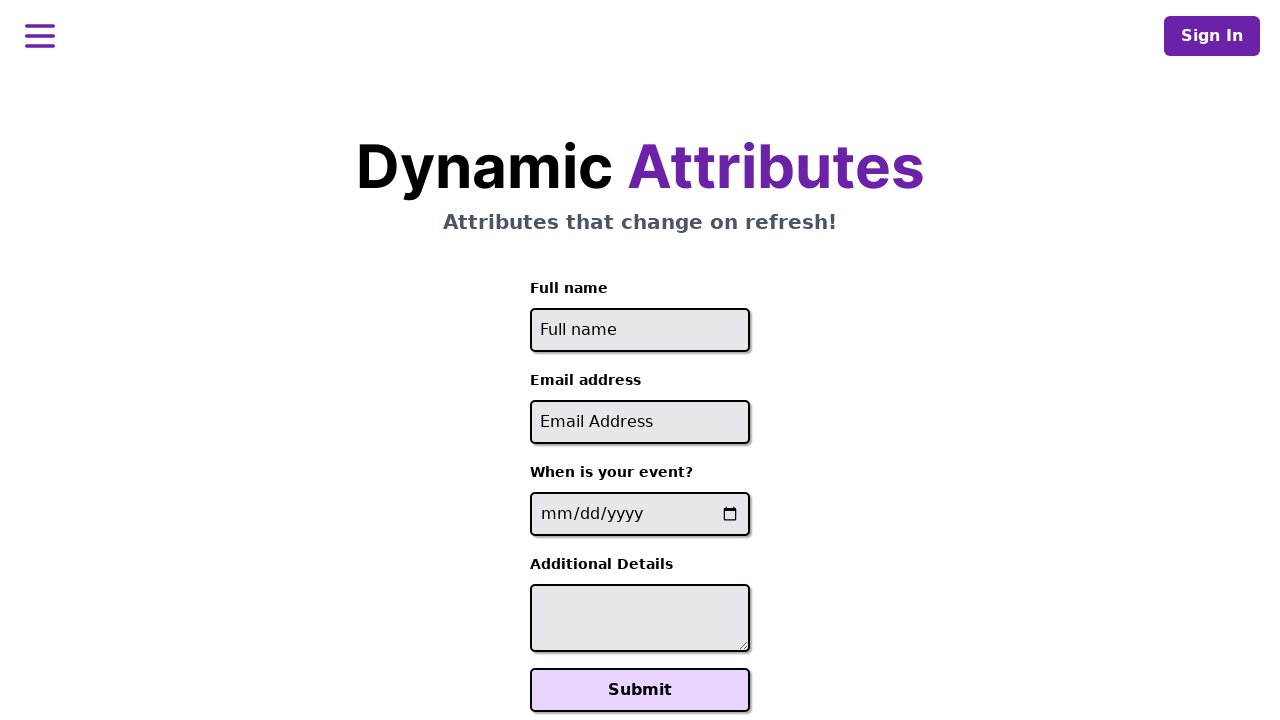

Filled full name field with 'John Smith' on //input[starts-with(@id, 'full-name')]
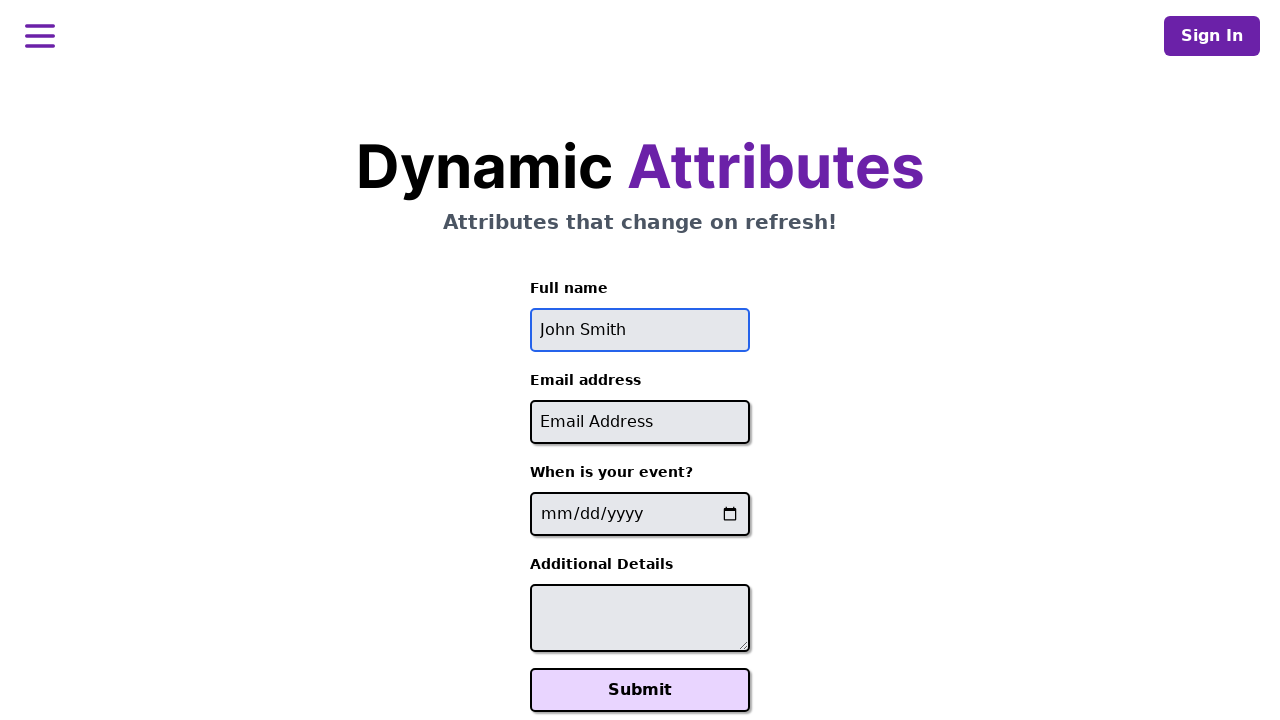

Filled email field with 'john.smith@example.com' on //input[contains(@id, '-email')]
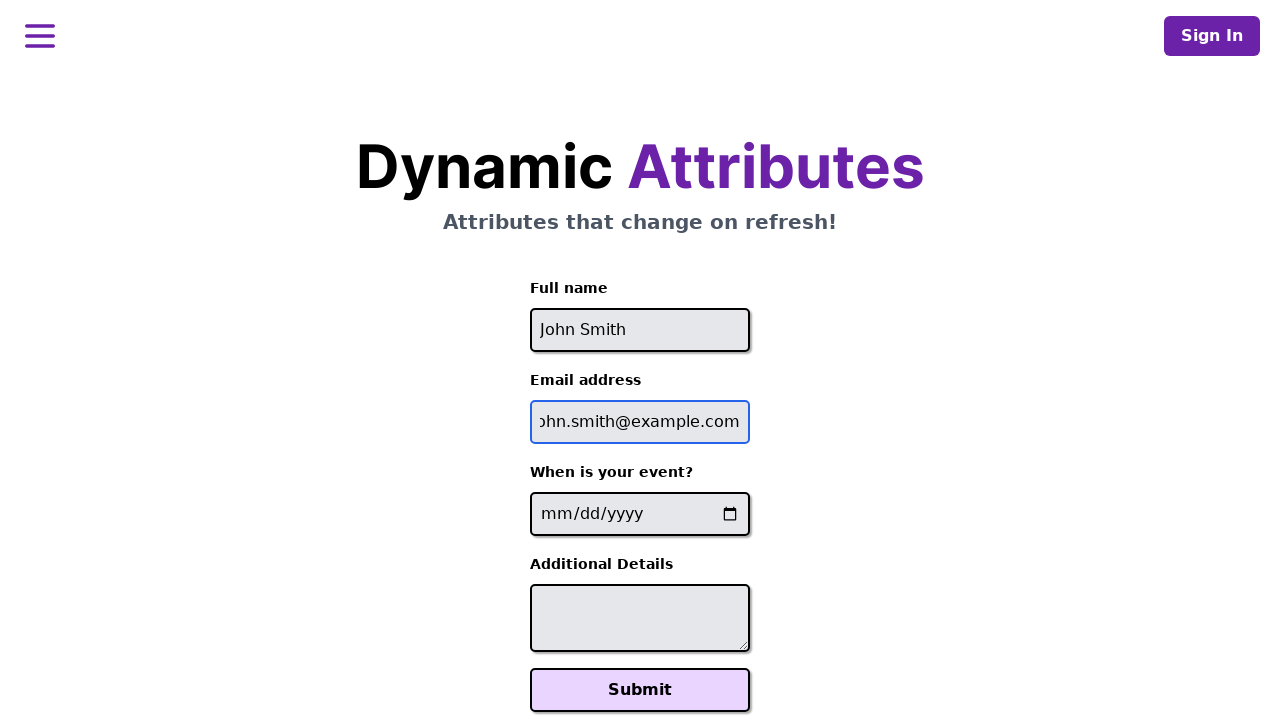

Filled event date field with '2025-08-15' on //input[contains(@name, '-event-date-')]
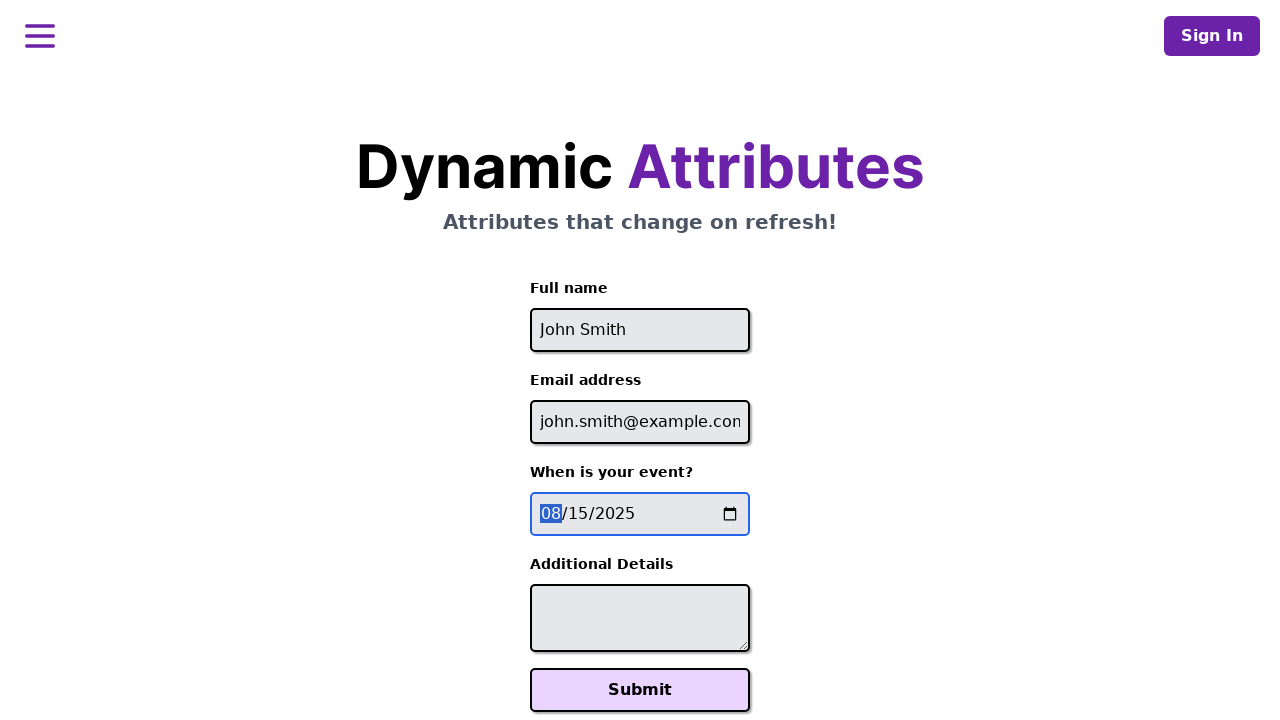

Filled additional details field with 'Looking forward to this event!' on //textarea[contains(@id, '-additional-details-')]
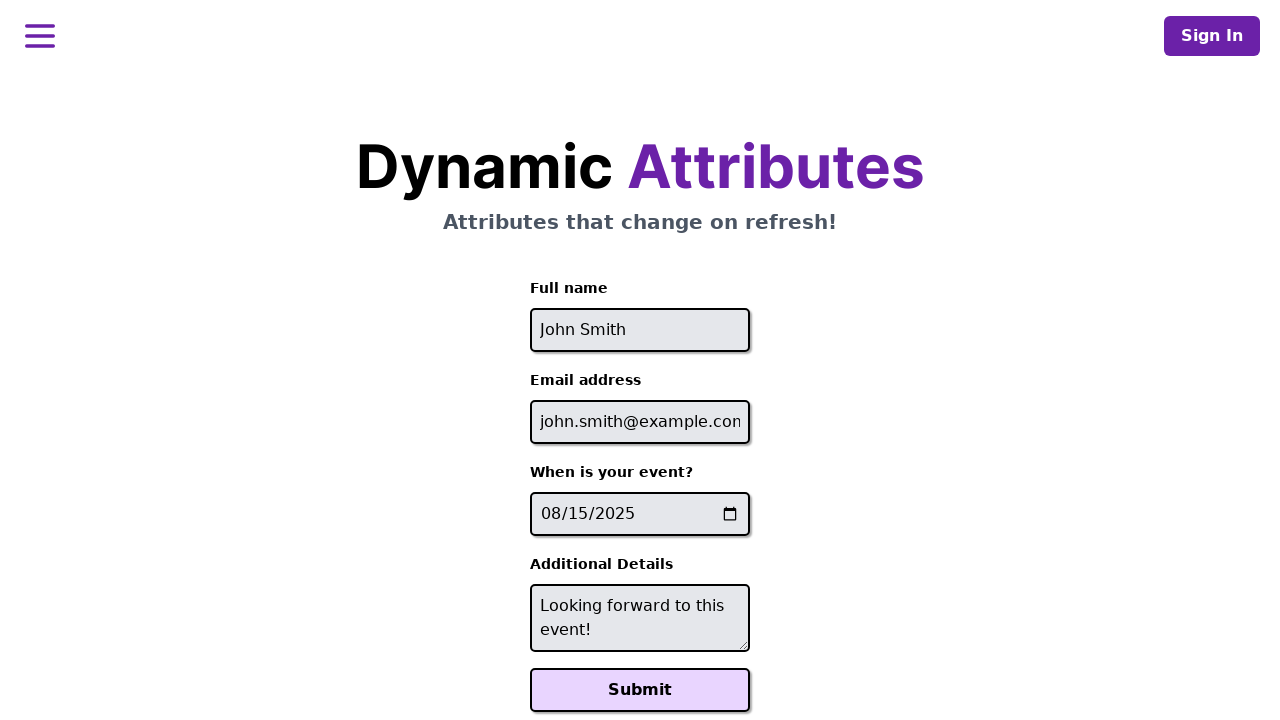

Clicked the Submit button at (640, 690) on xpath=//button[text()='Submit']
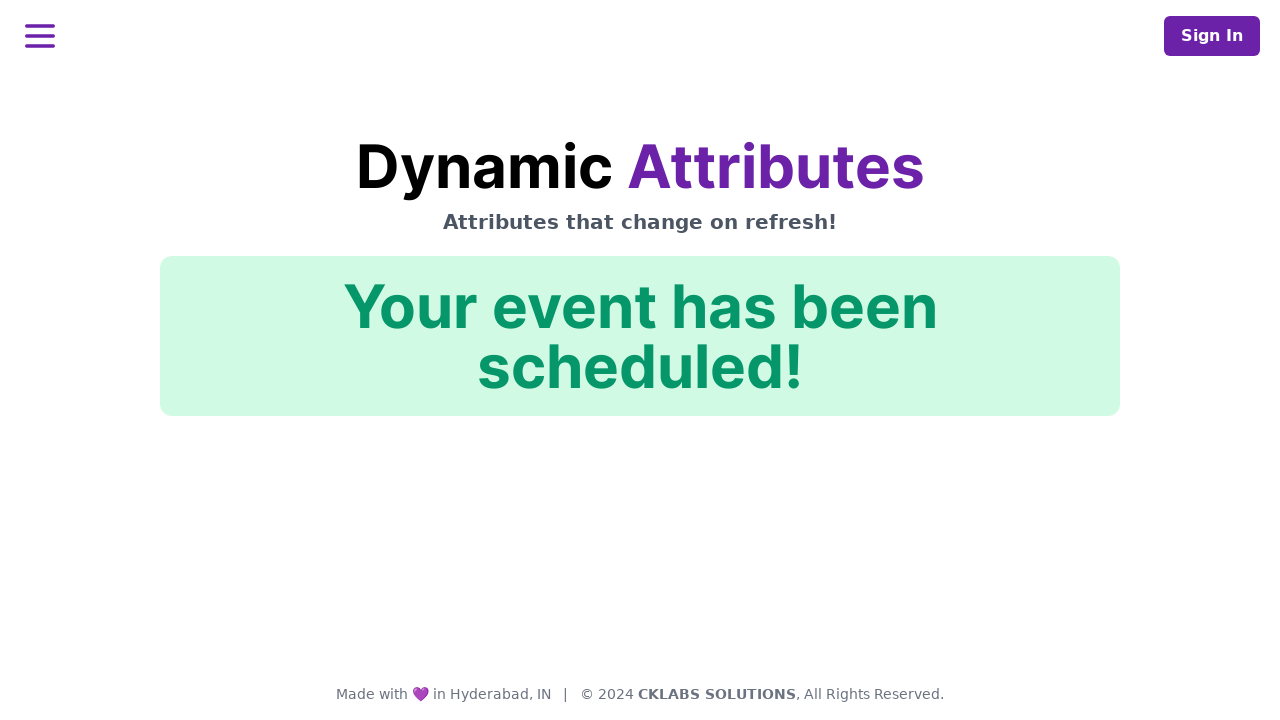

Success message appeared - form submission verified
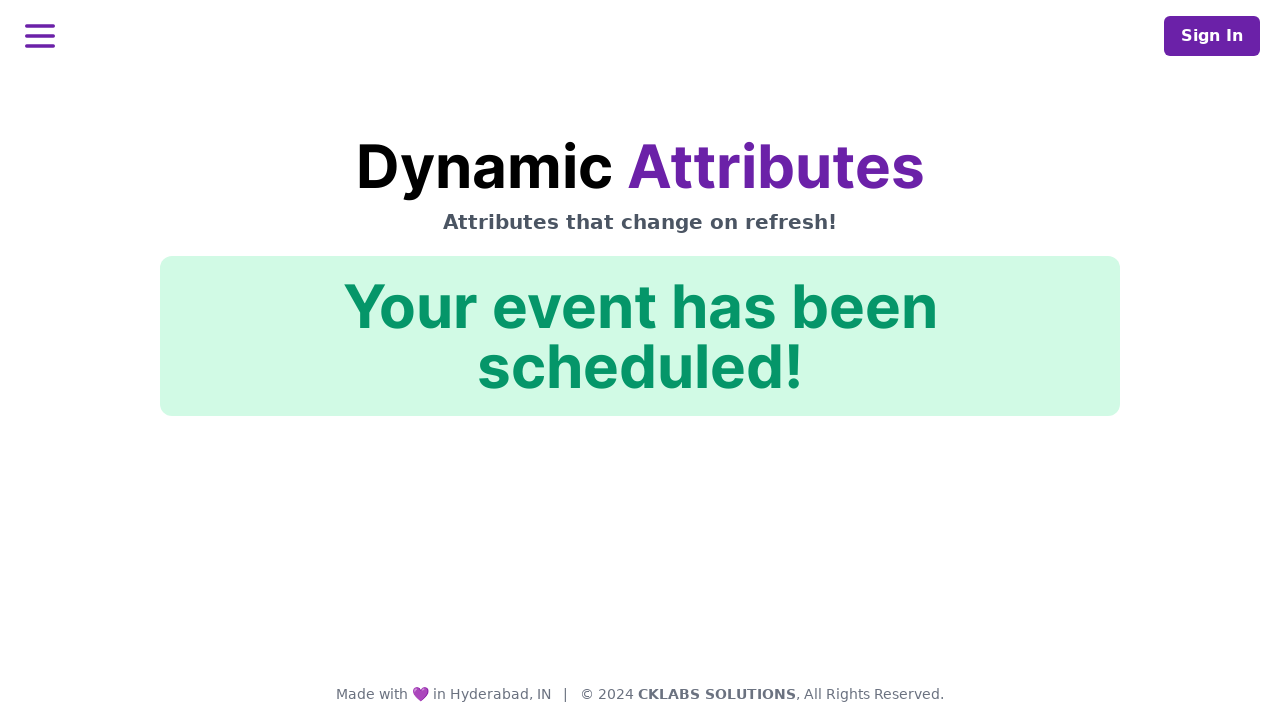

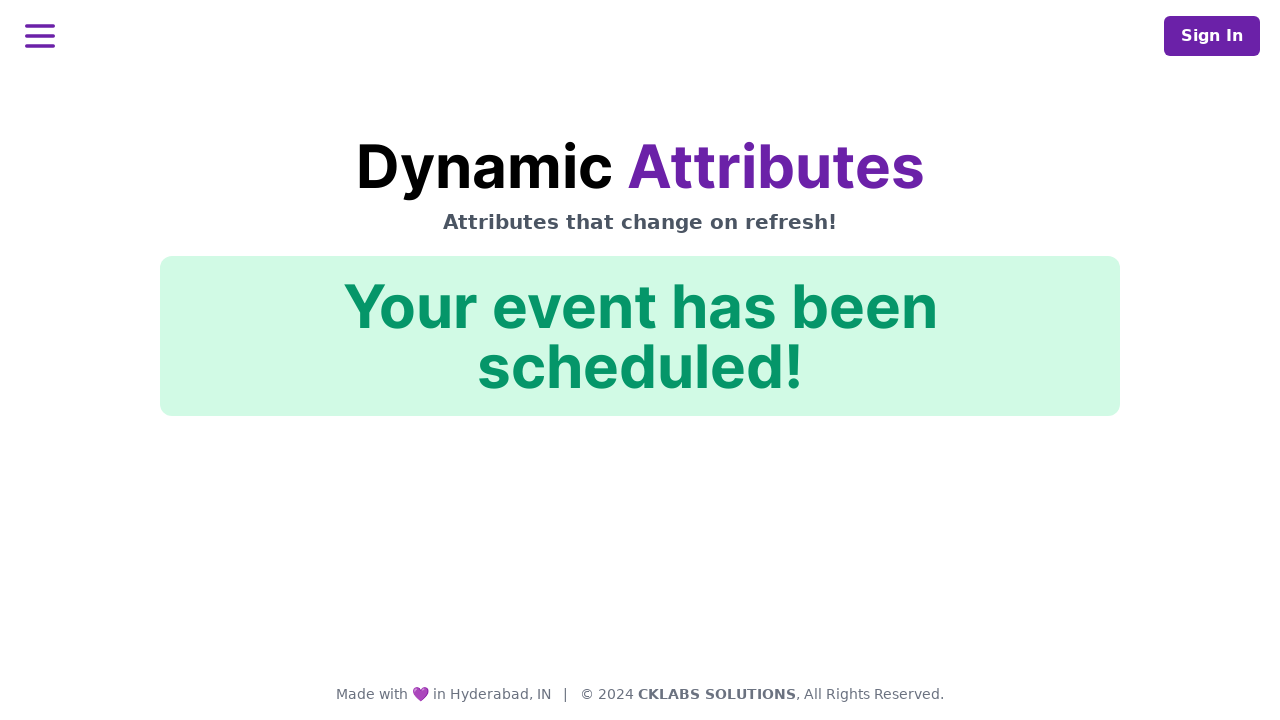